Navigates to Zillow homepage and opens a new tab using keyboard shortcuts

Starting URL: https://www.zillow.com/

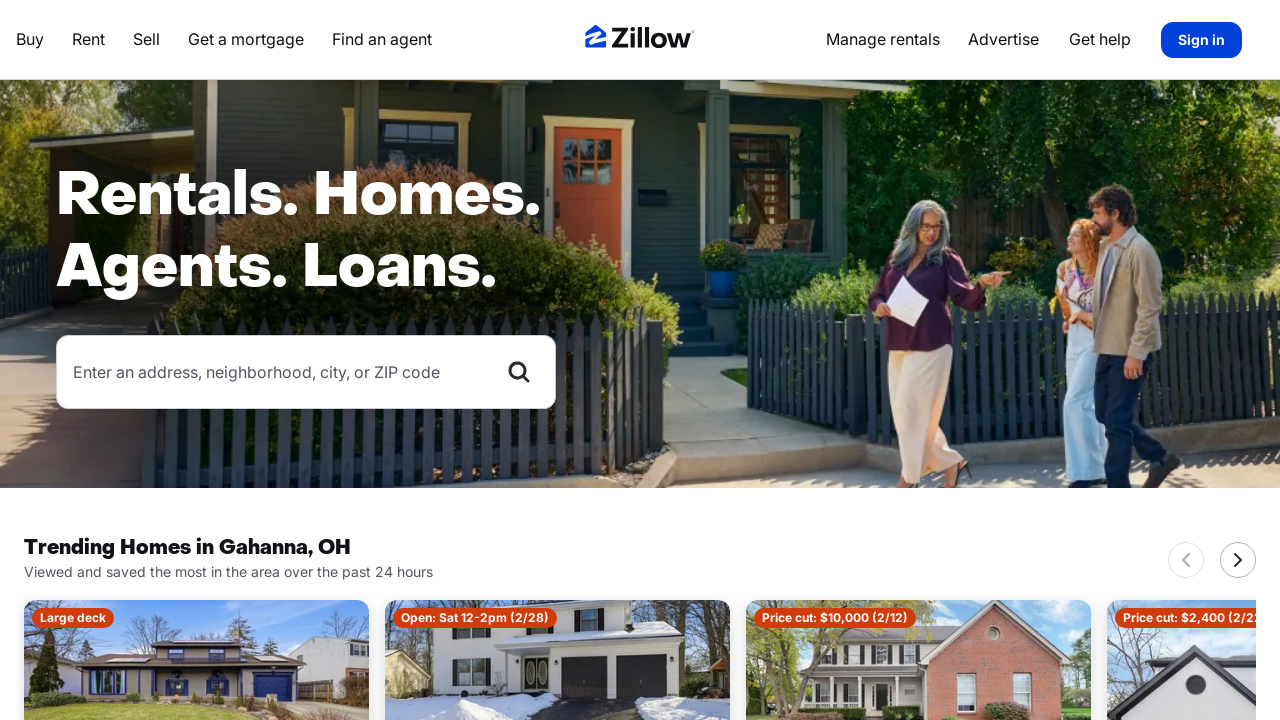

Navigated to Zillow homepage
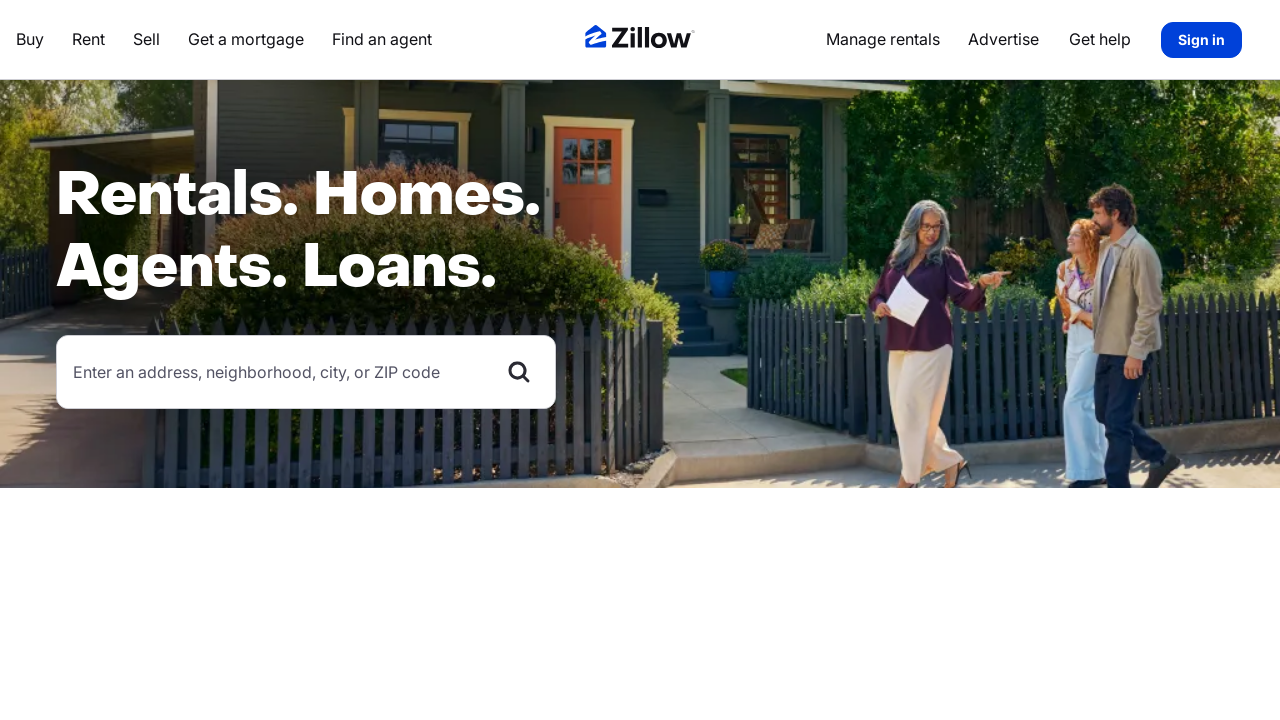

Opened a new tab using Ctrl+T keyboard shortcut
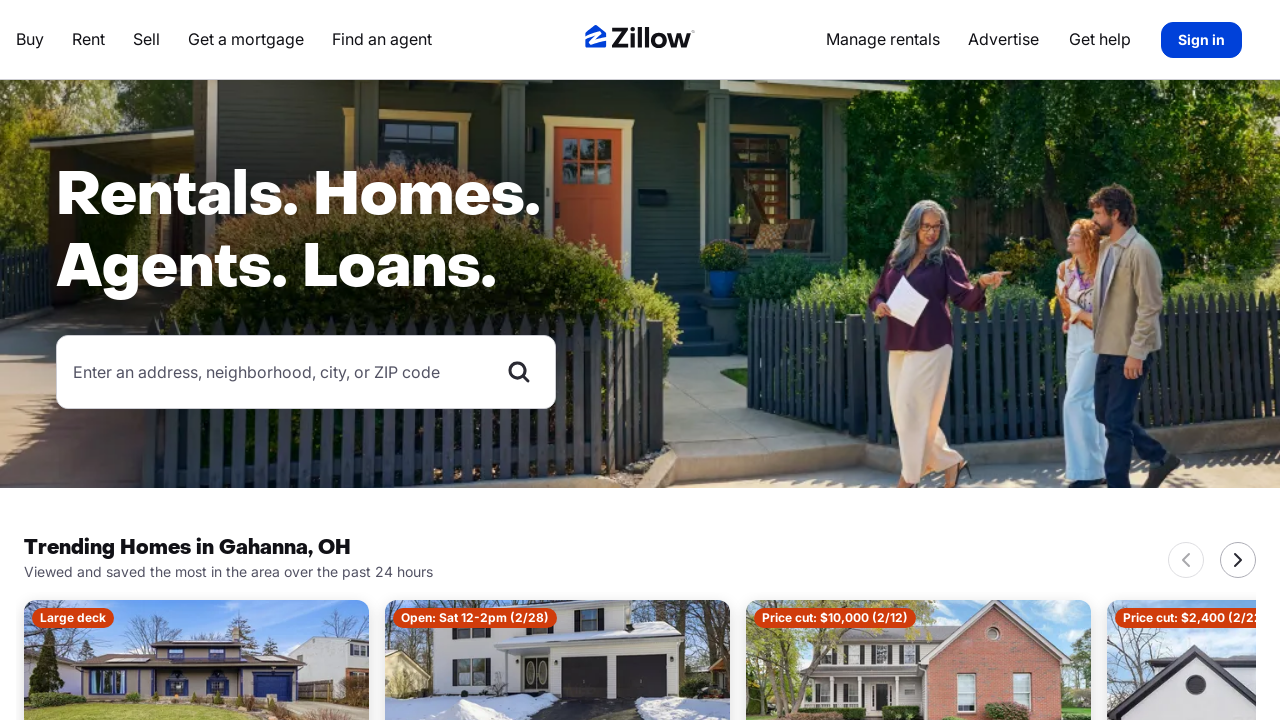

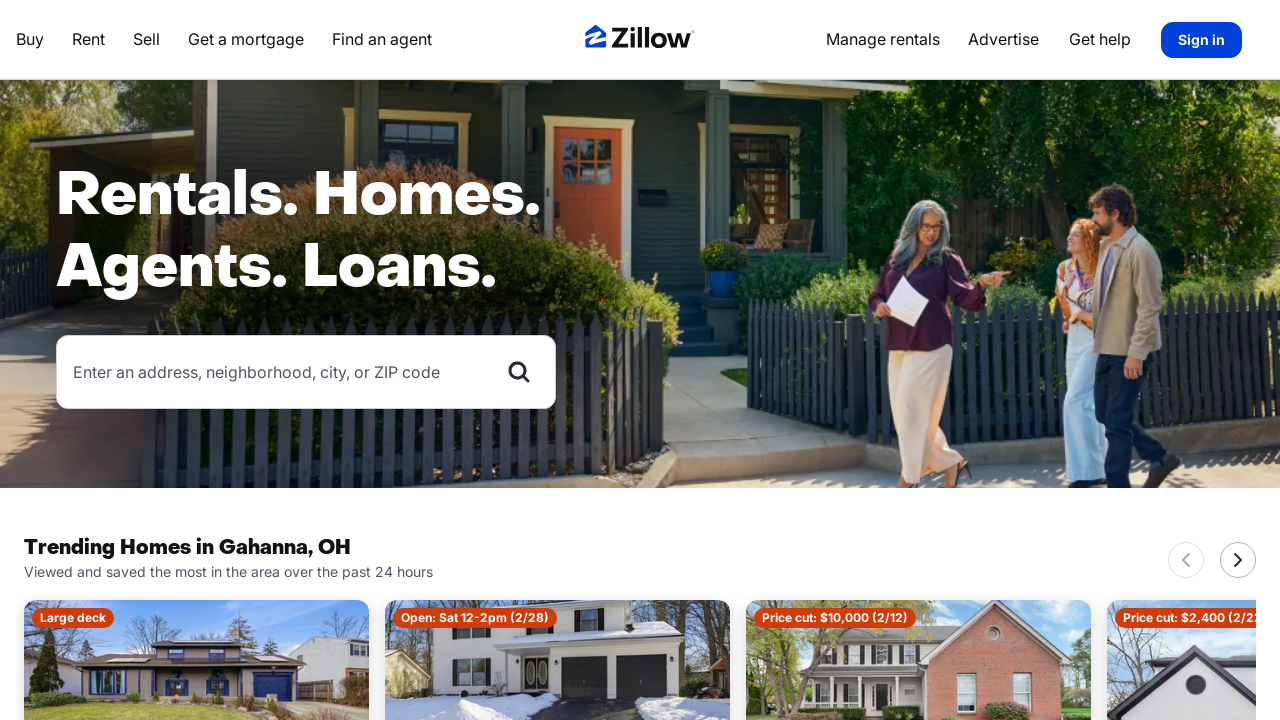